Navigates to Medium.com homepage and verifies the page loads successfully

Starting URL: https://medium.com

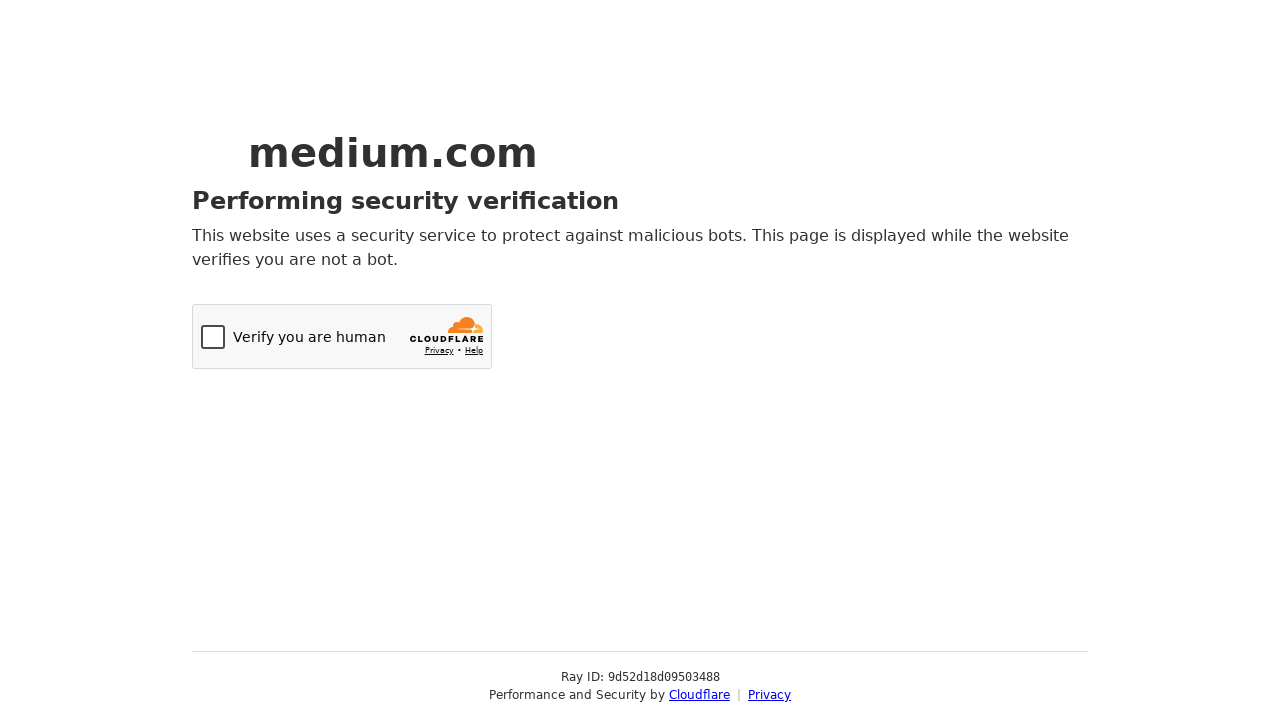

Navigated to Medium.com homepage
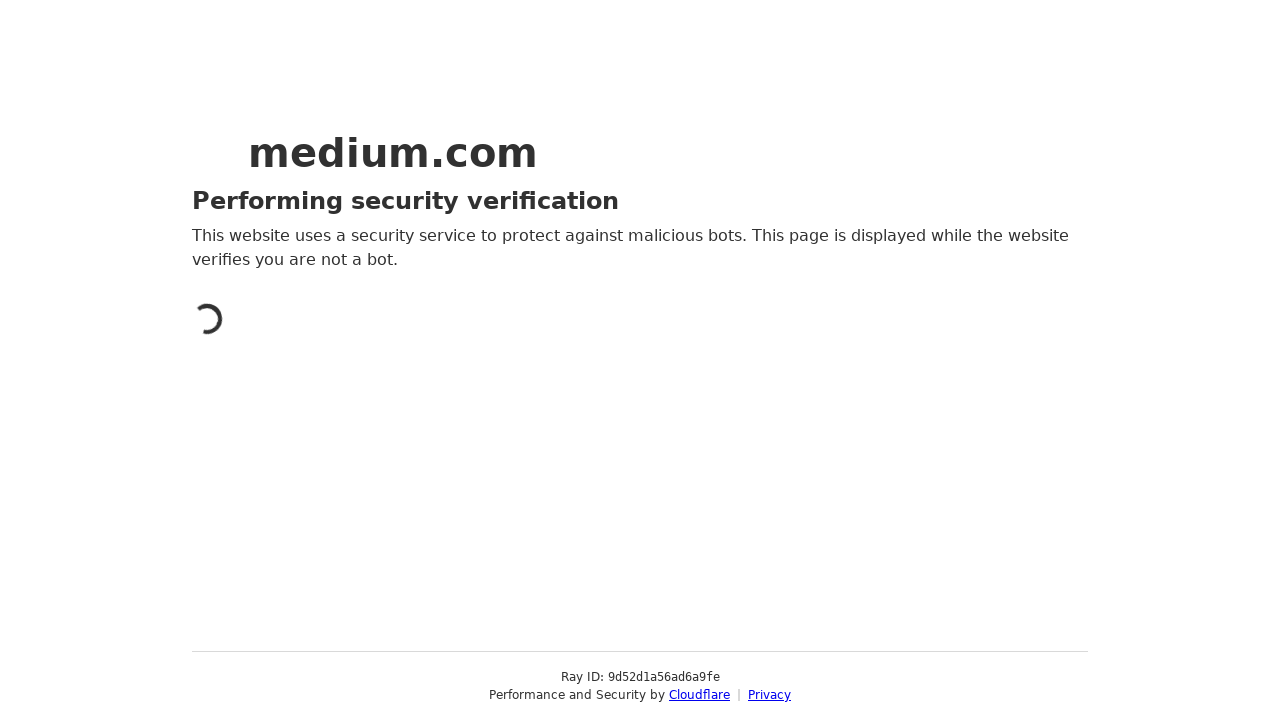

Page DOM content loaded
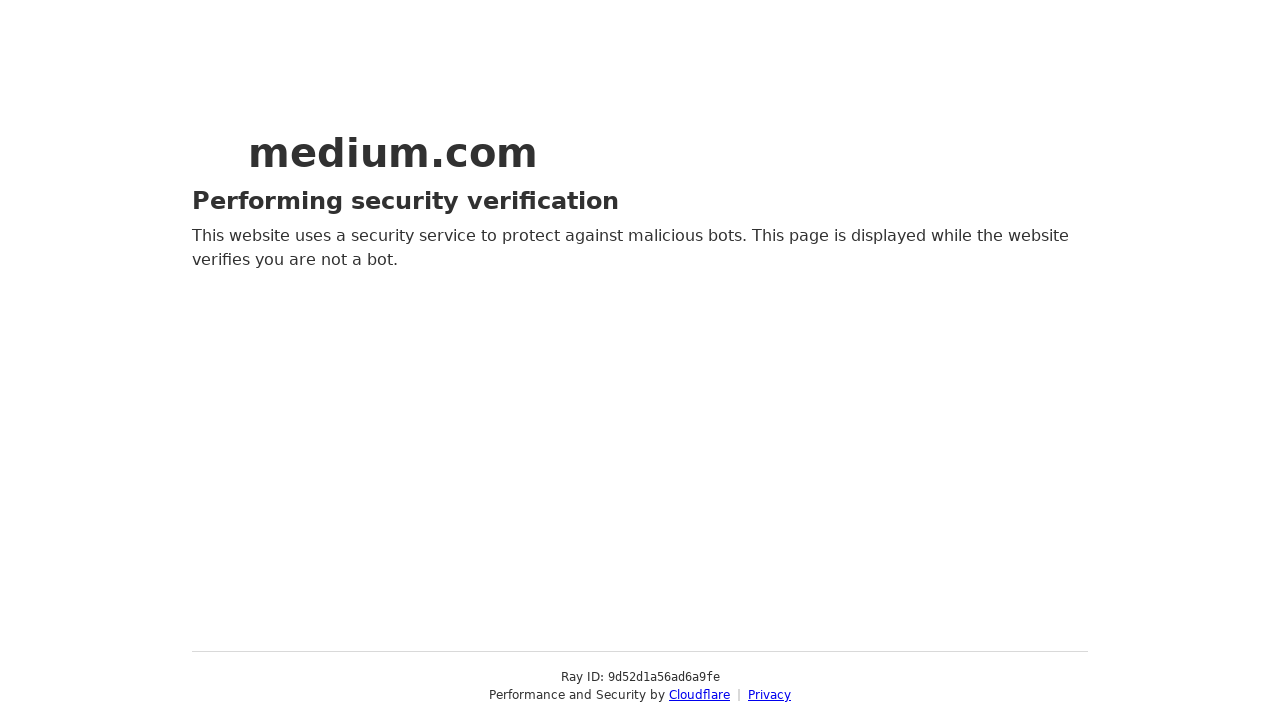

Body element is present - page loaded successfully
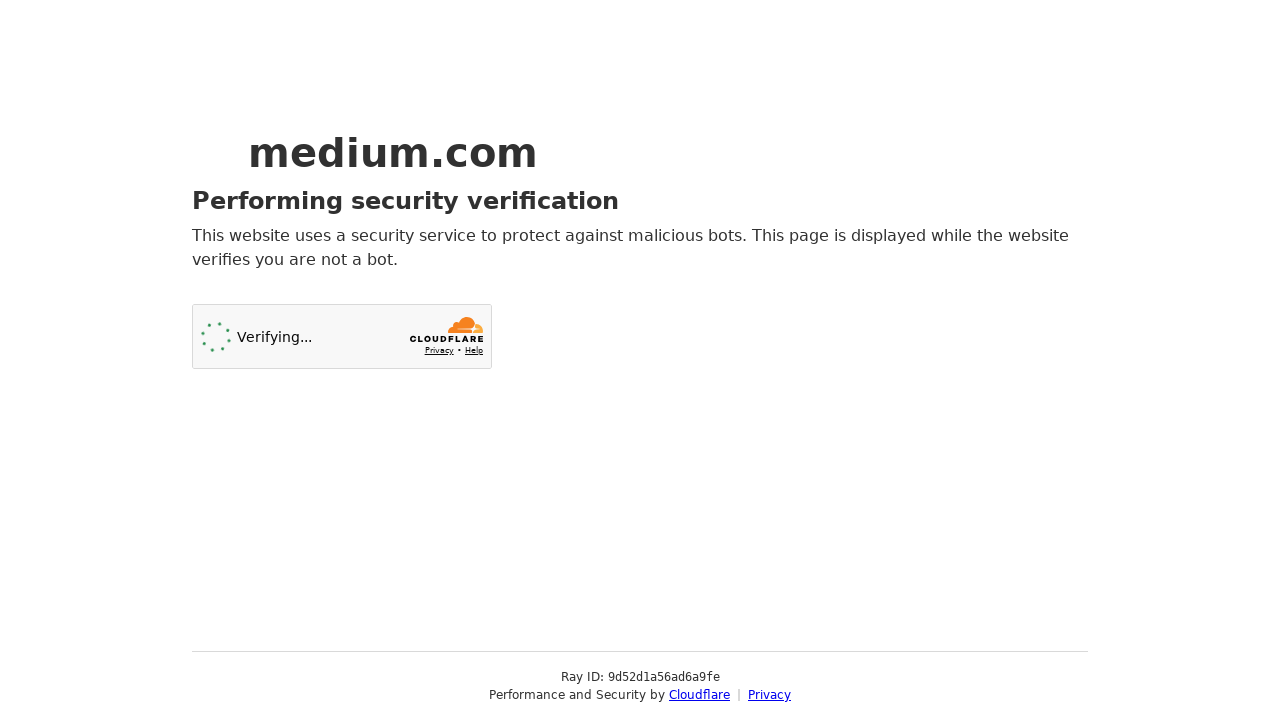

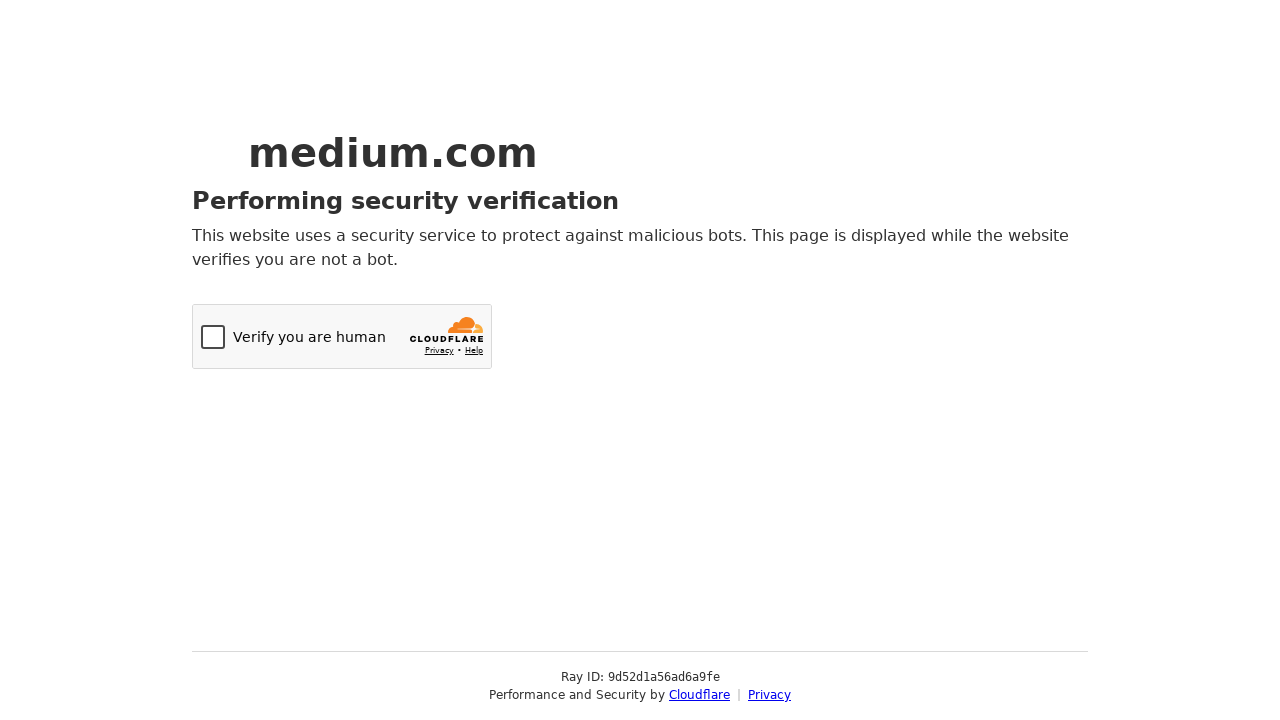